Tests JavaScript prompt alert functionality by clicking a button that triggers a prompt, entering a name into the prompt dialog, accepting it, and verifying the entered name is displayed on the page.

Starting URL: https://www.w3schools.com/js/tryit.asp?filename=tryjs_prompt

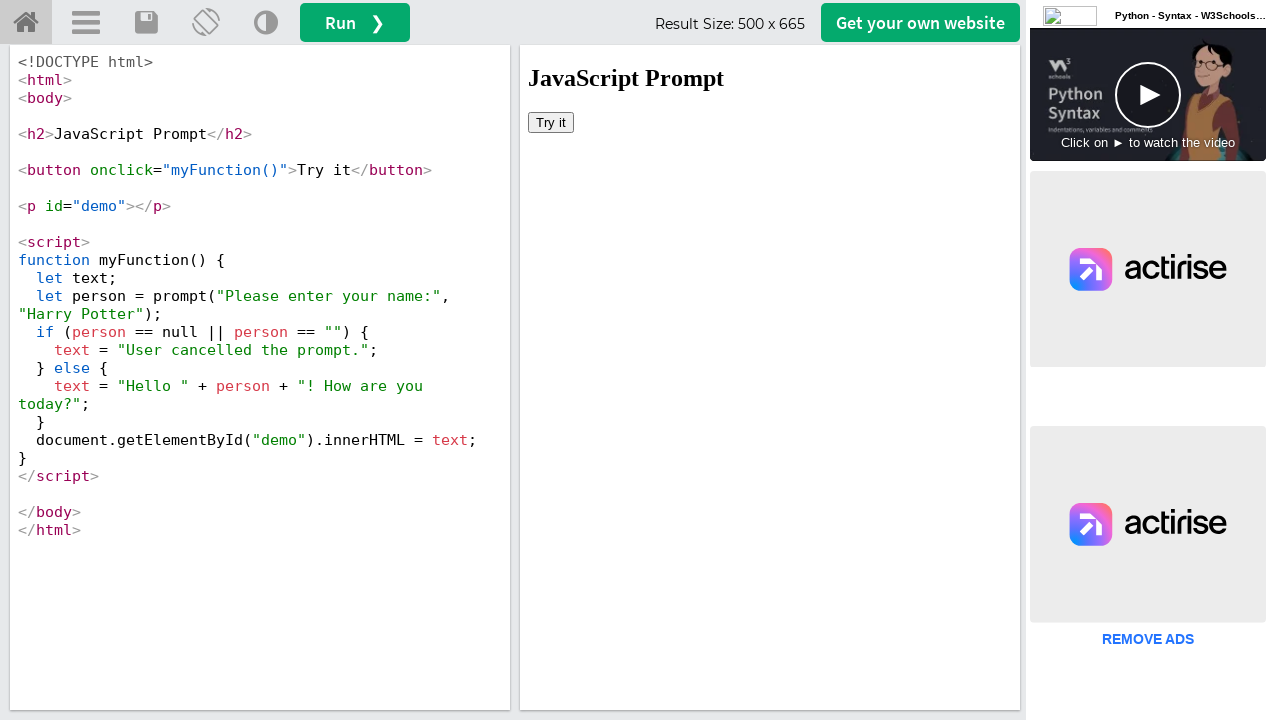

Clicked 'Try it' button in iframe at (551, 122) on #iframeResult >> internal:control=enter-frame >> xpath=//button[text()='Try it']
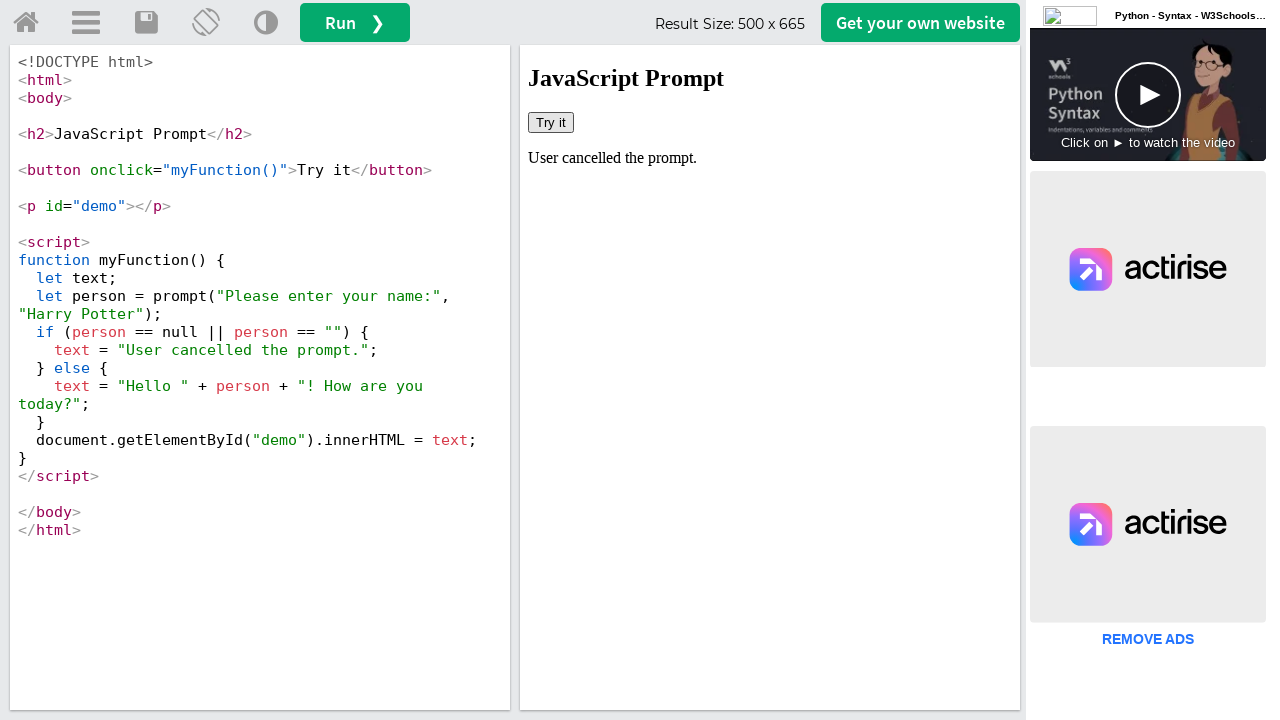

Registered dialog handler for prompt
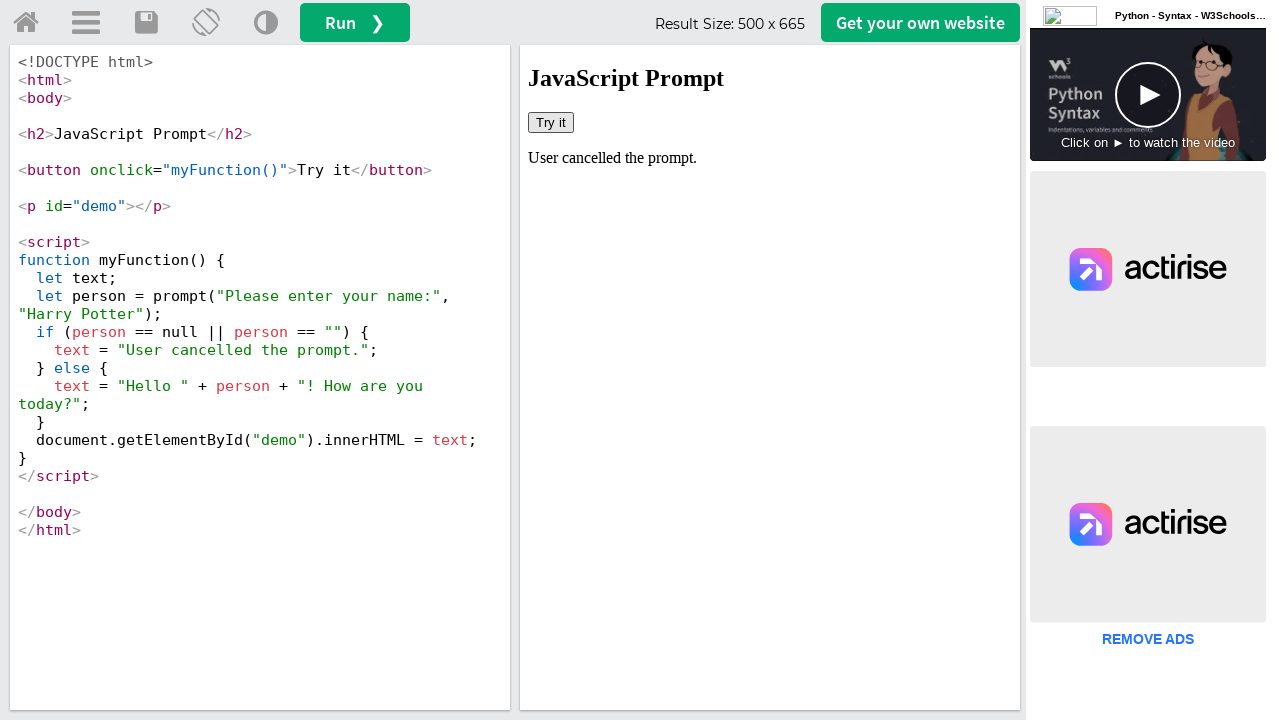

Set up one-time dialog handler to accept prompt with 'Hema'
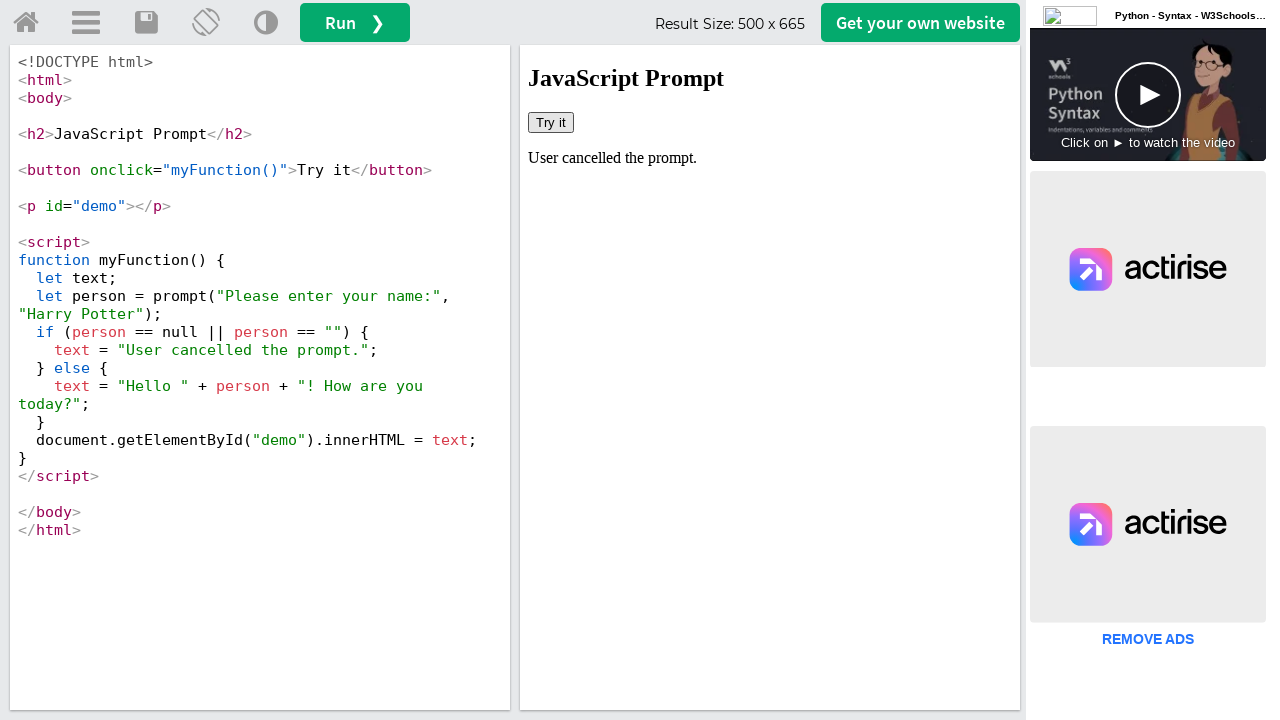

Clicked 'Try it' button to trigger prompt dialog at (551, 122) on #iframeResult >> internal:control=enter-frame >> xpath=//button[text()='Try it']
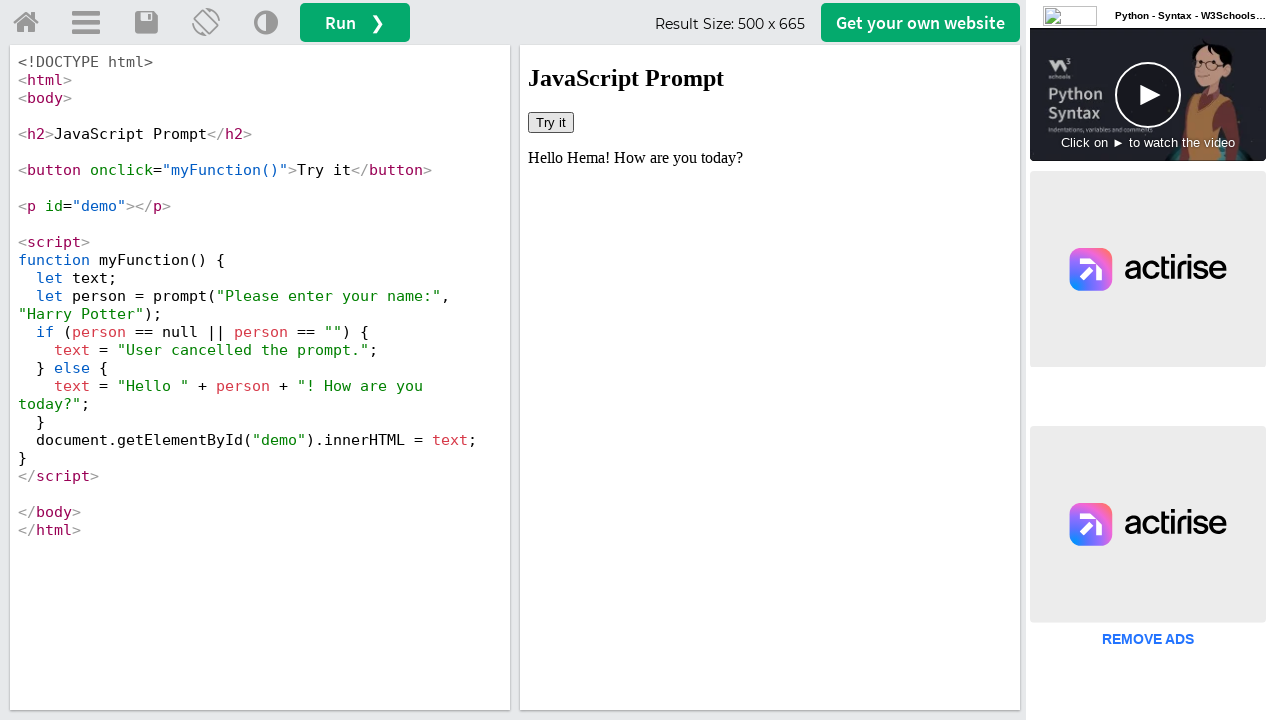

Waited for result element to be available
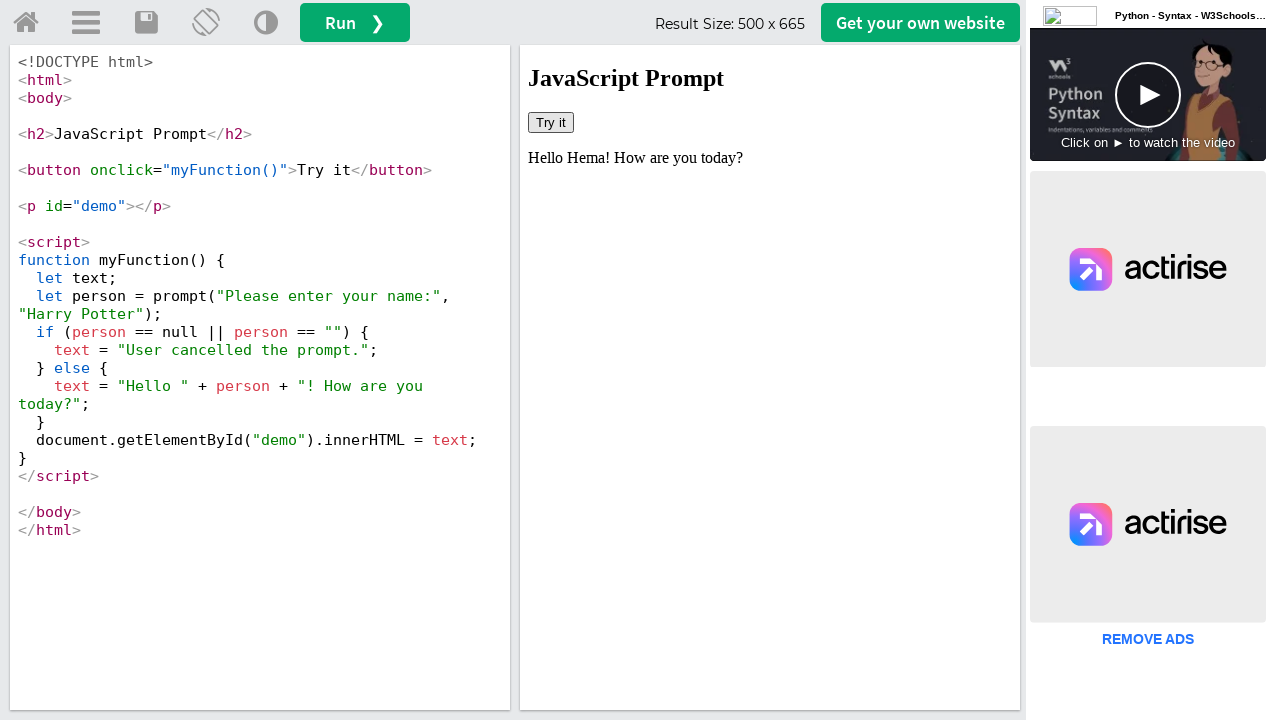

Retrieved result text from #demo element
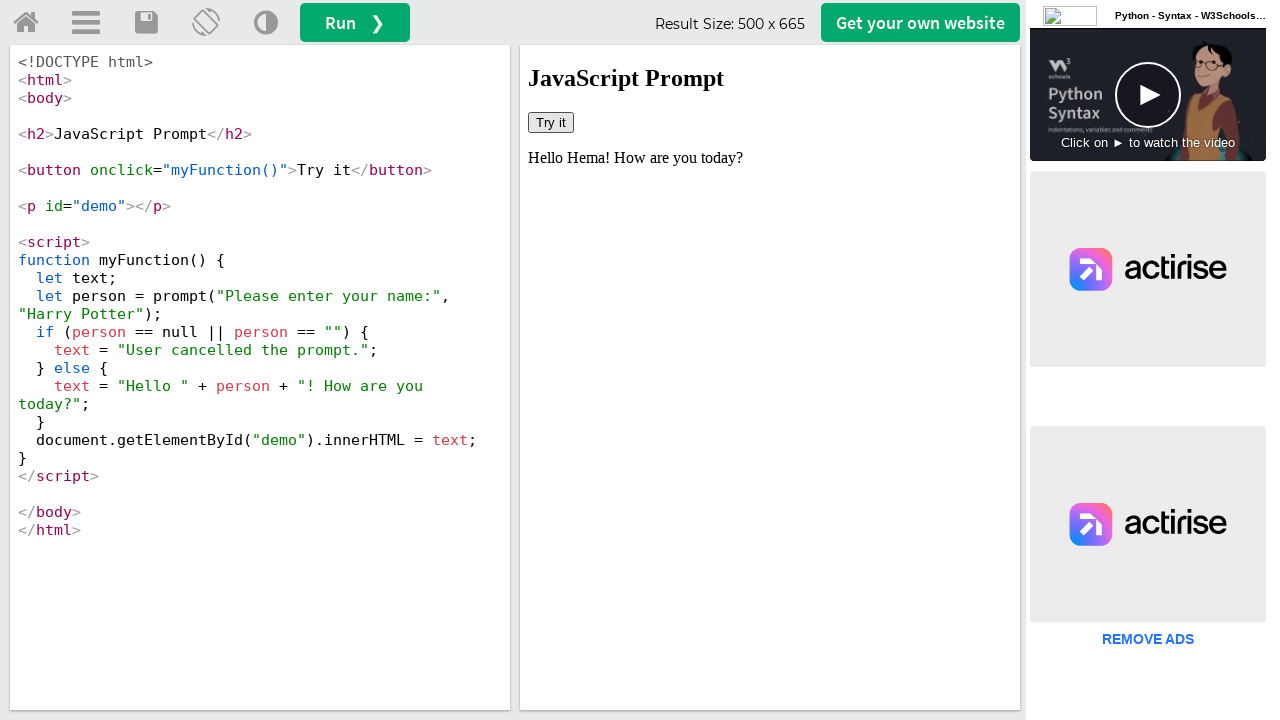

Verified that entered name 'Hema' appears in result text
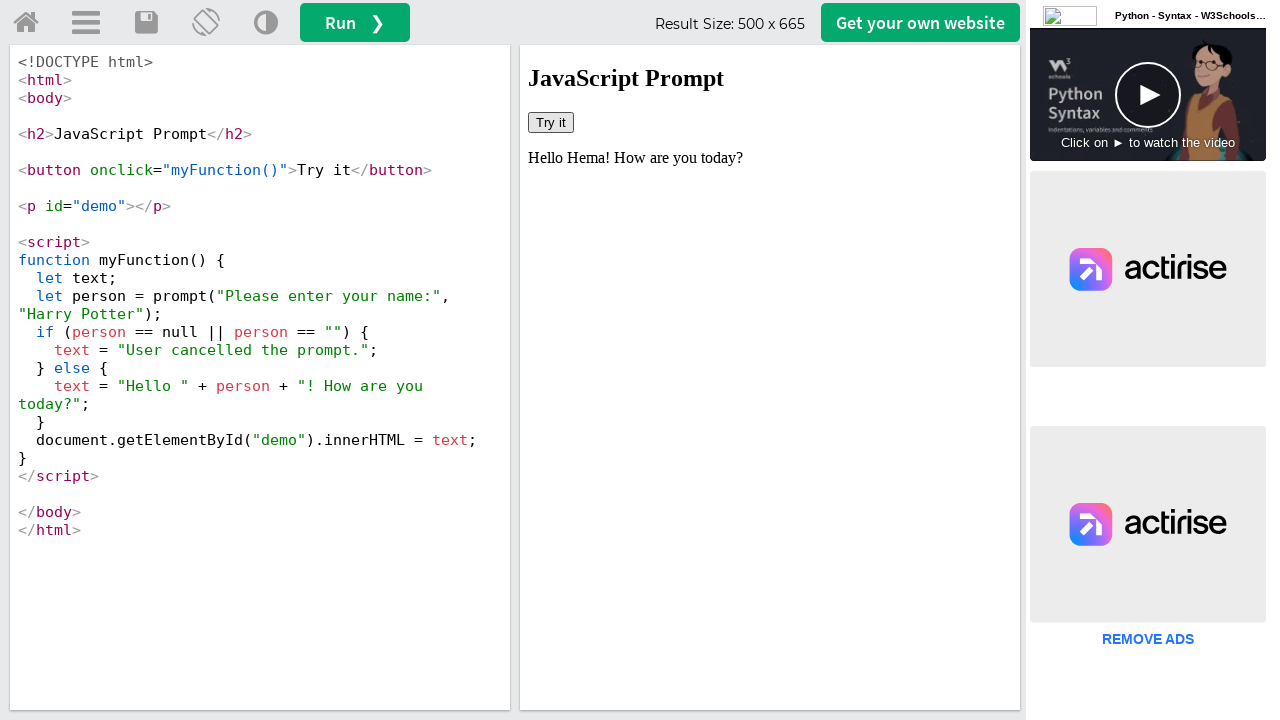

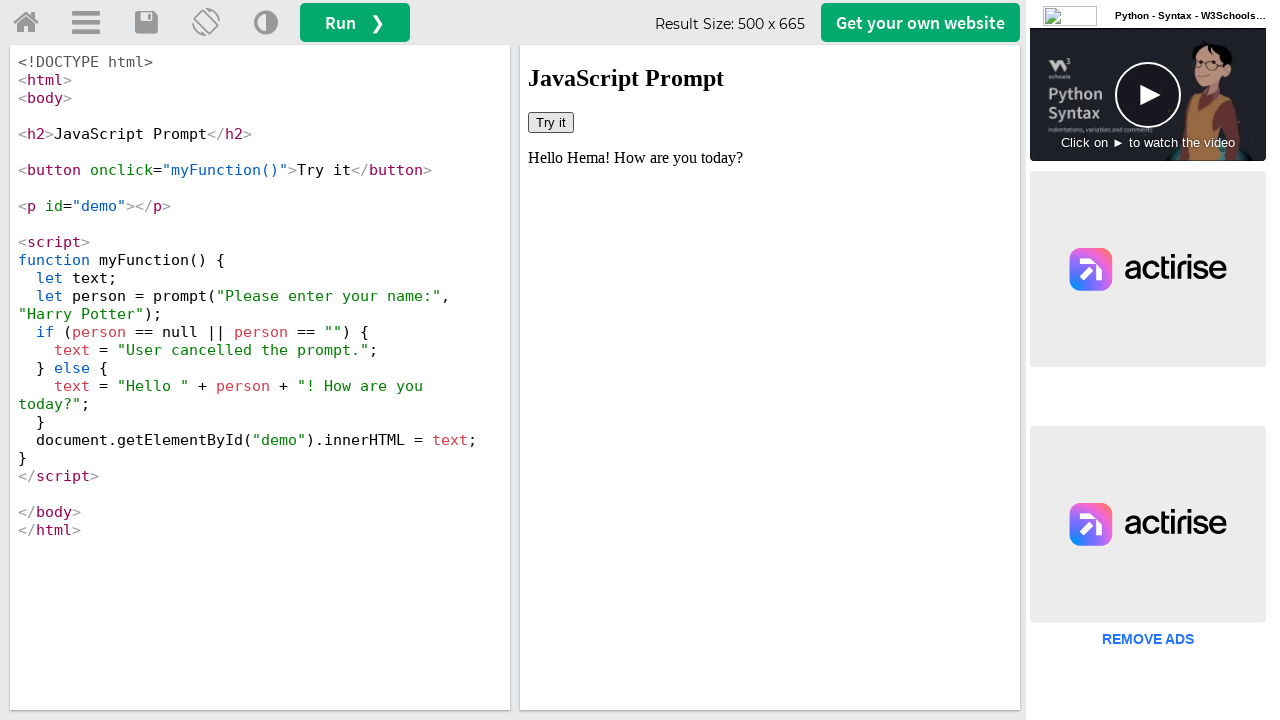